Tests multi-select dropdown functionality by selecting multiple languages from a dropdown list

Starting URL: https://demo.automationtesting.in/Register.html

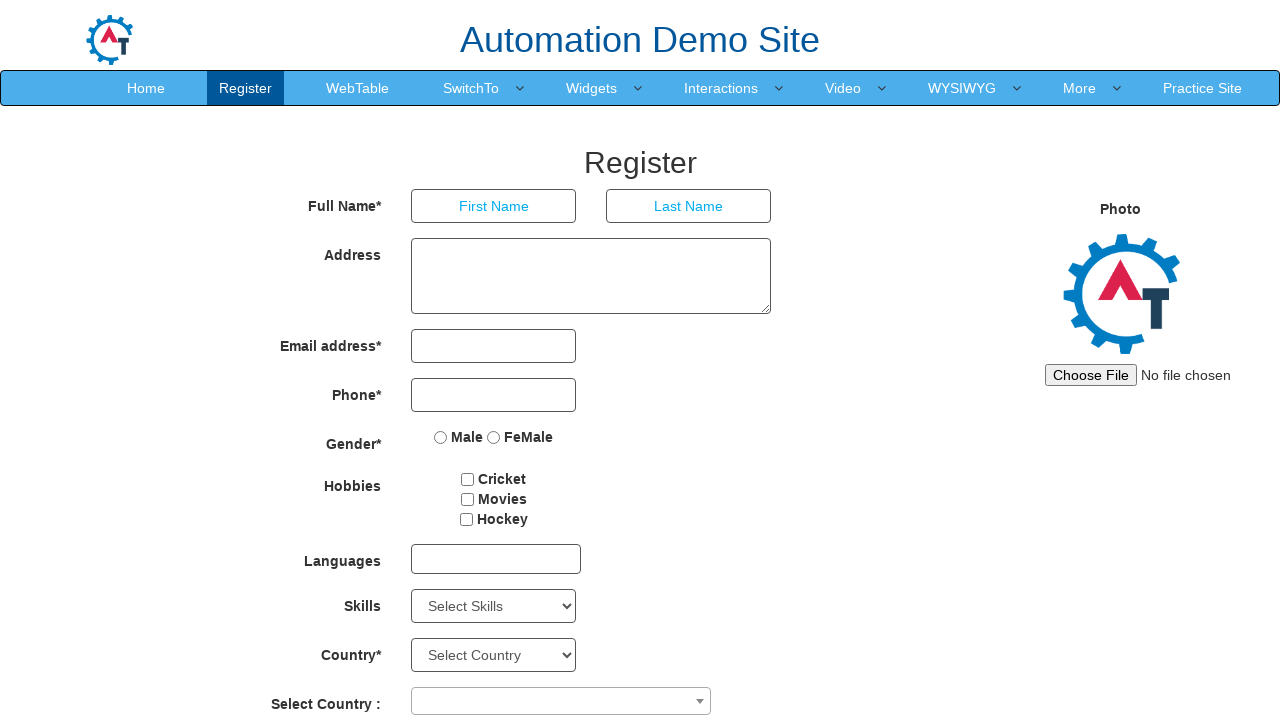

Clicked on multi-select dropdown to open it at (496, 559) on #msdd
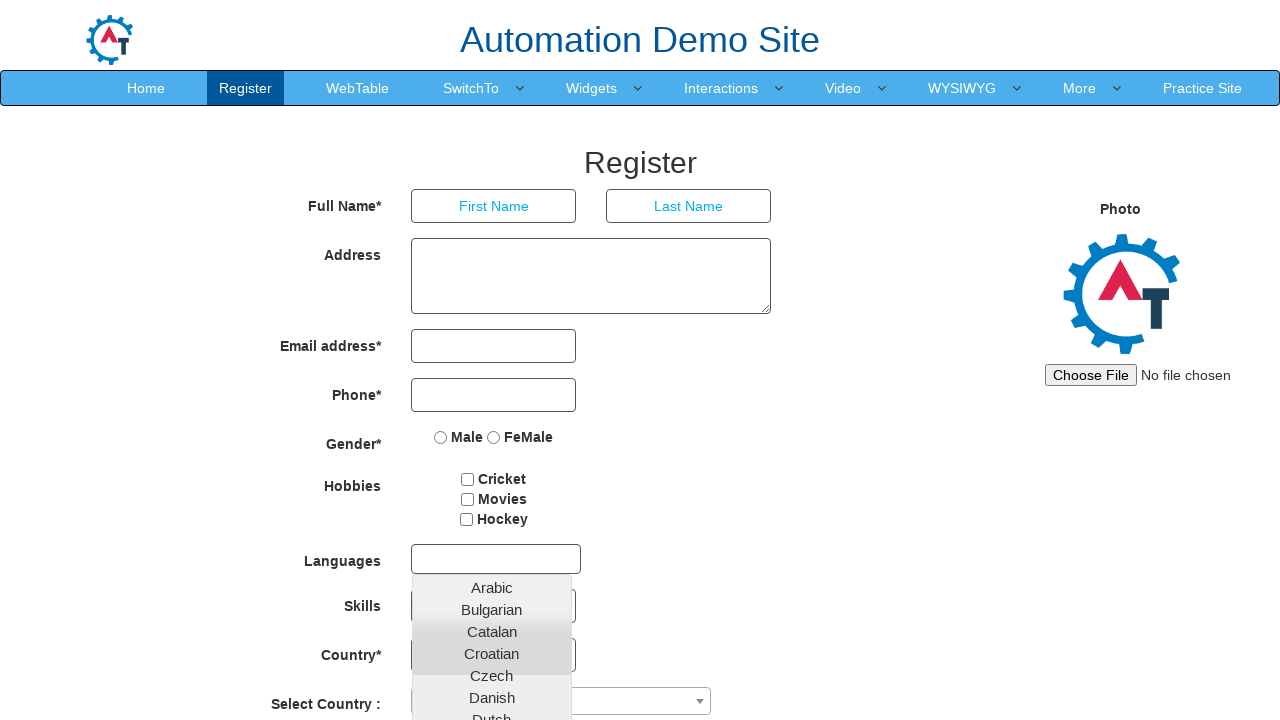

Dropdown options became visible
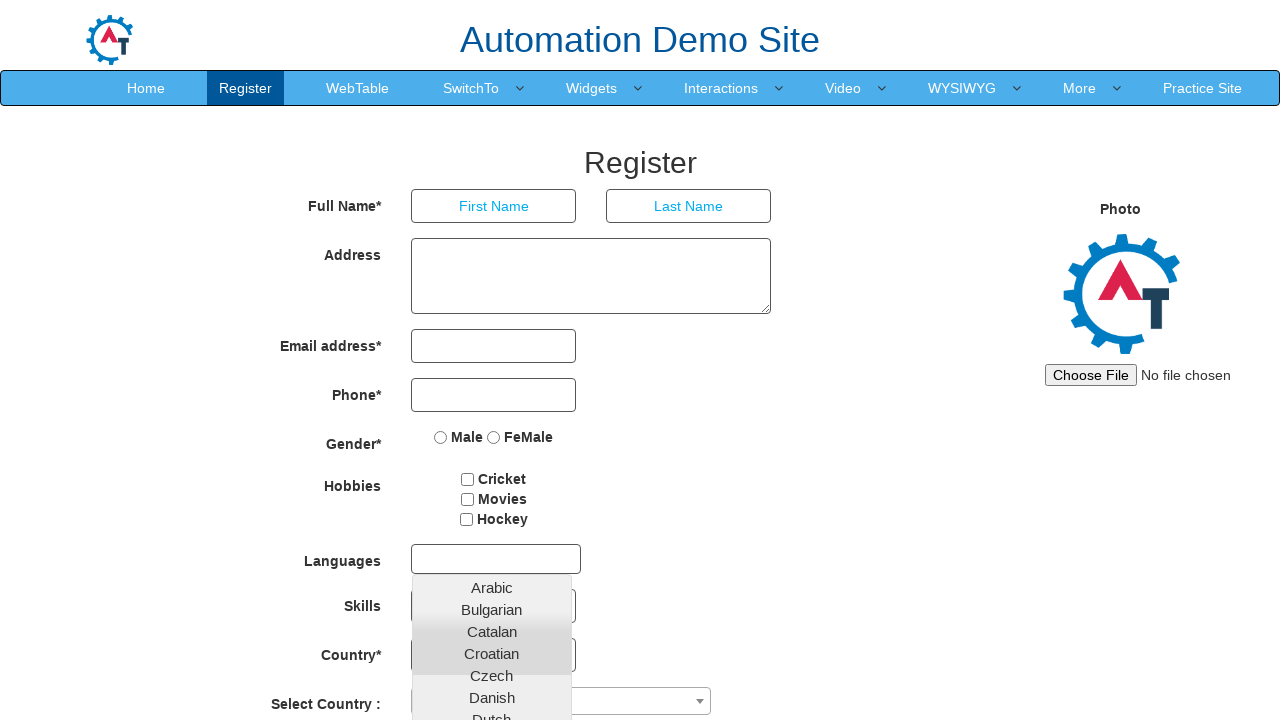

Selected 'Catalan' from the dropdown at (492, 631) on xpath=//ul[contains(@class,'ui-autocomplete')]//li//a[text()='Catalan']
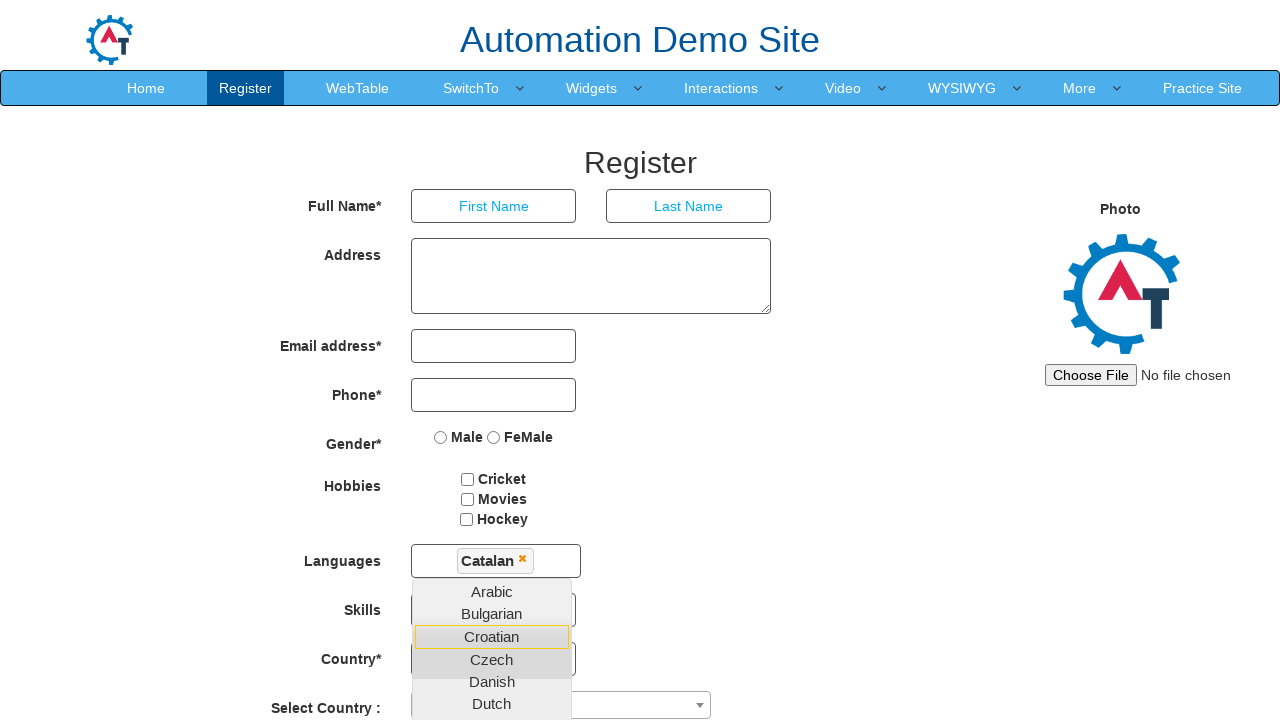

Selected 'Turkish' from the dropdown at (492, 712) on xpath=//ul[contains(@class,'ui-autocomplete')]//li//a[text()='Turkish']
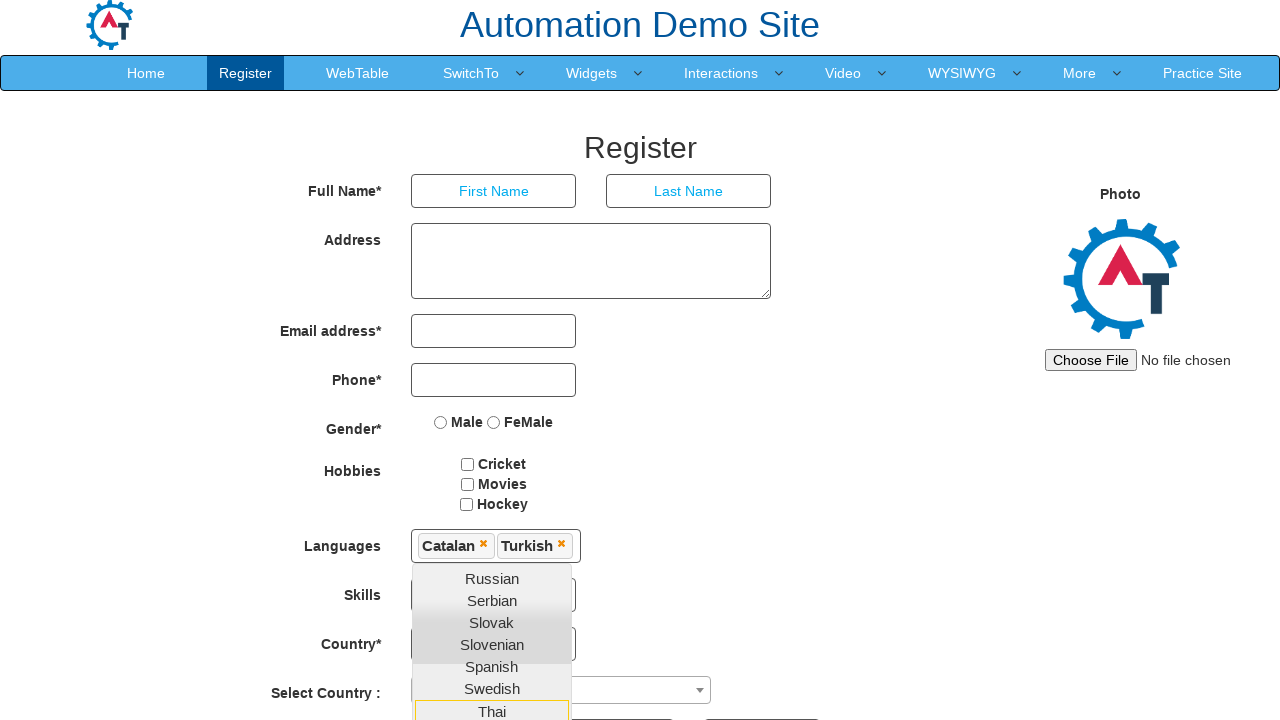

Selected 'Greek' from the dropdown at (492, 677) on xpath=//ul[contains(@class,'ui-autocomplete')]//li//a[text()='Greek']
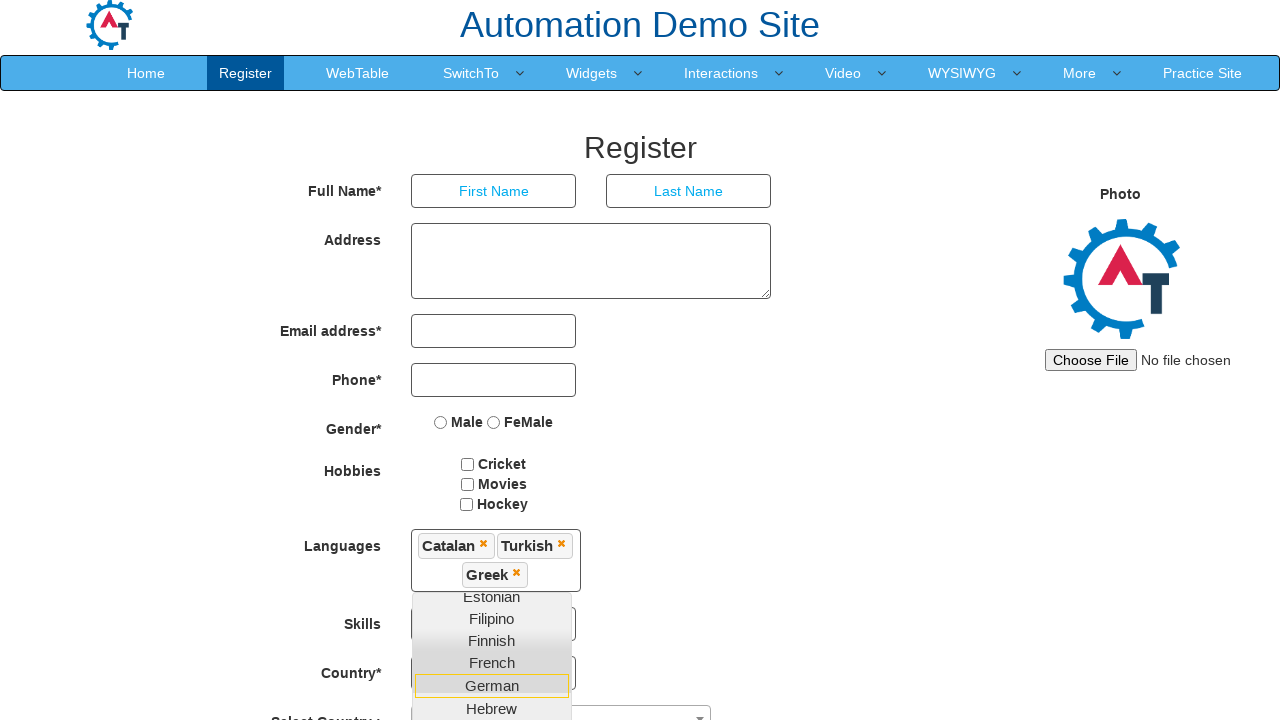

Clicked outside the dropdown to close it at (542, 361) on #basicBootstrapForm
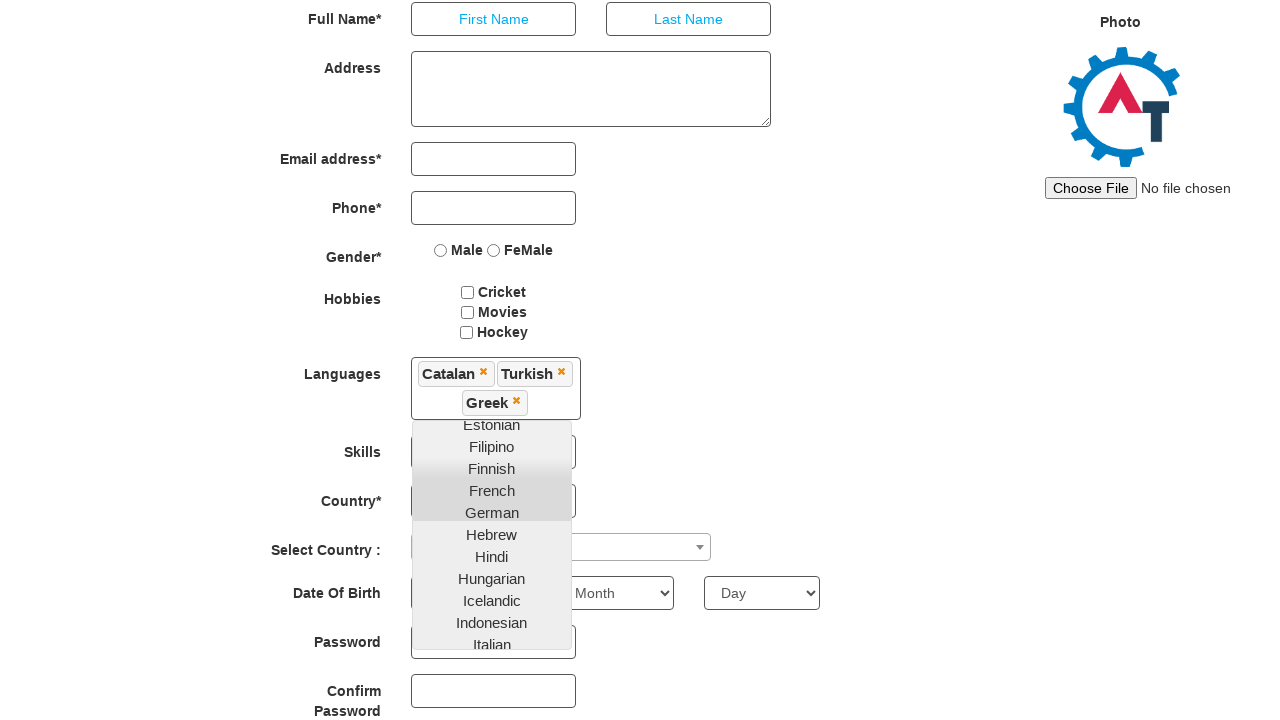

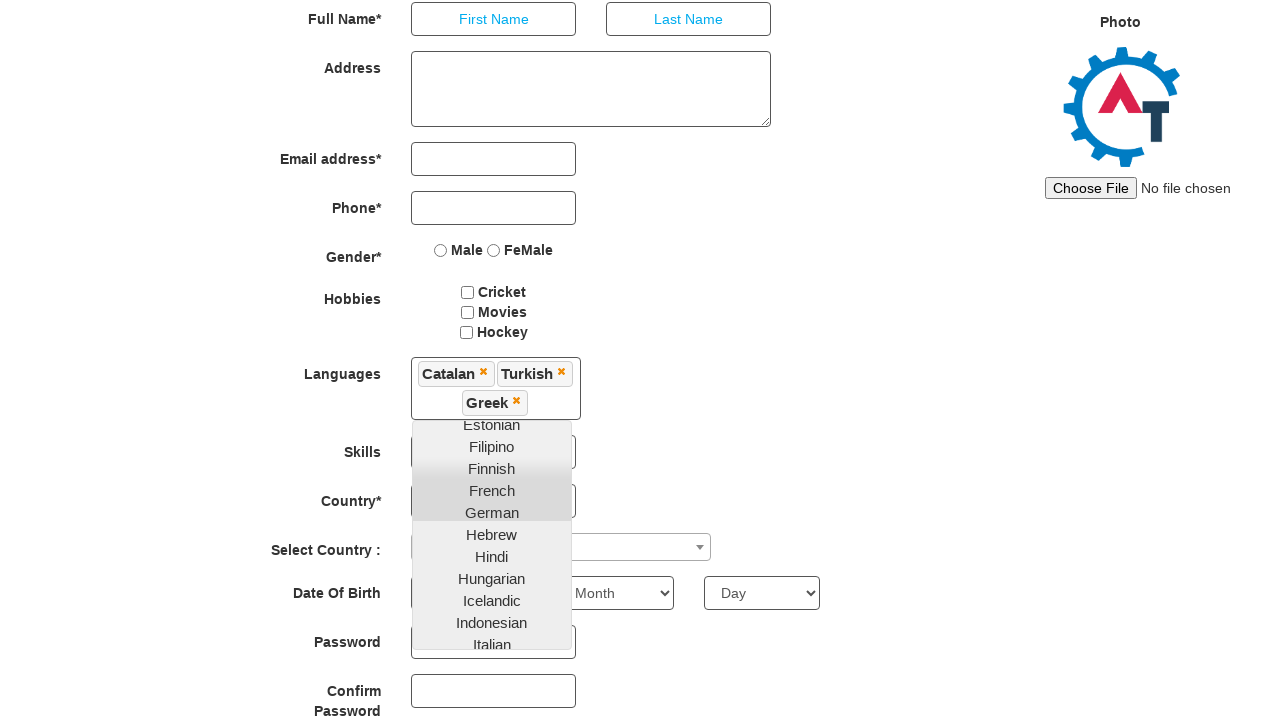